Tests hiding a text box element by clicking the hide button and verifying the element is no longer displayed

Starting URL: https://www.letskodeit.com/practice

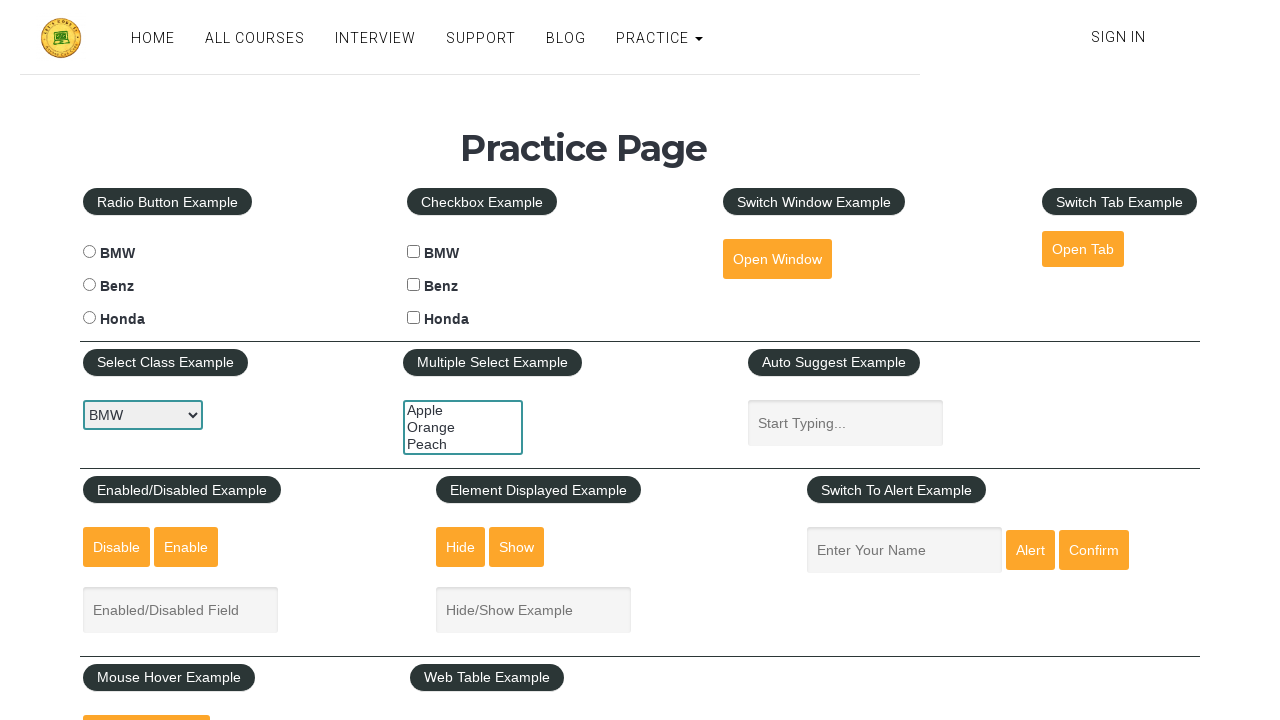

Clicked the hide textbox button at (461, 547) on #hide-textbox
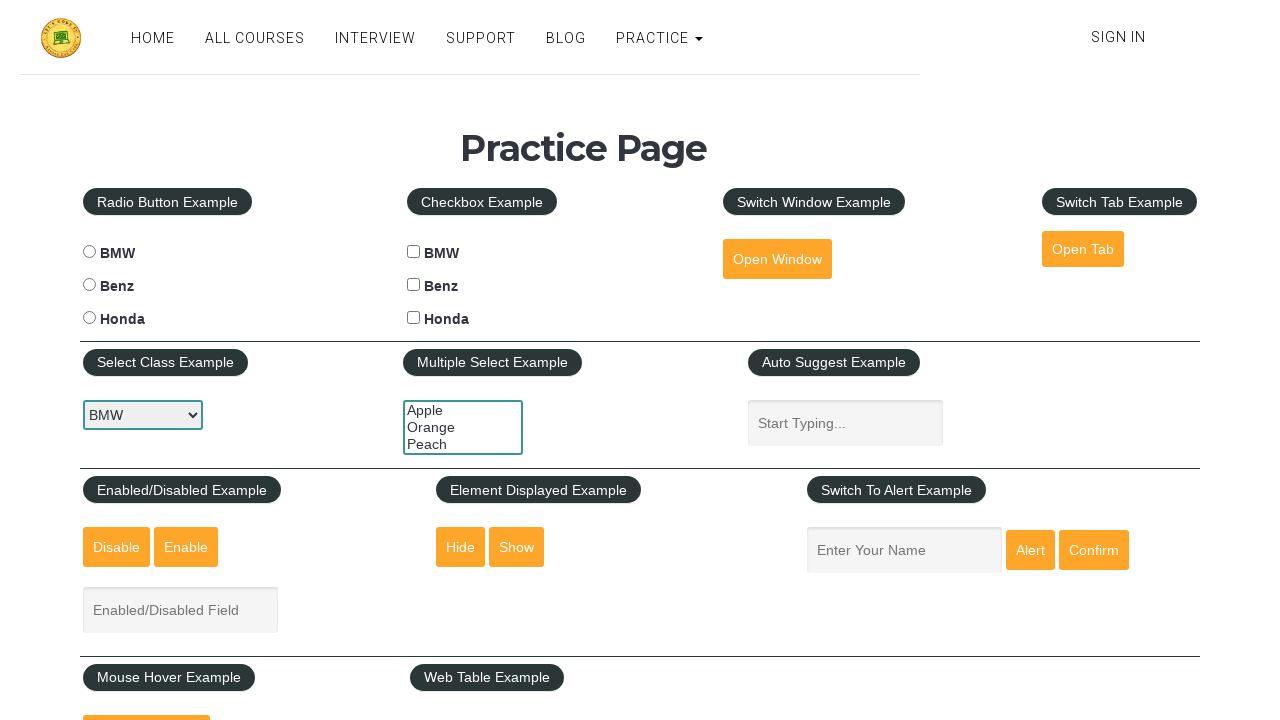

Located the text box element
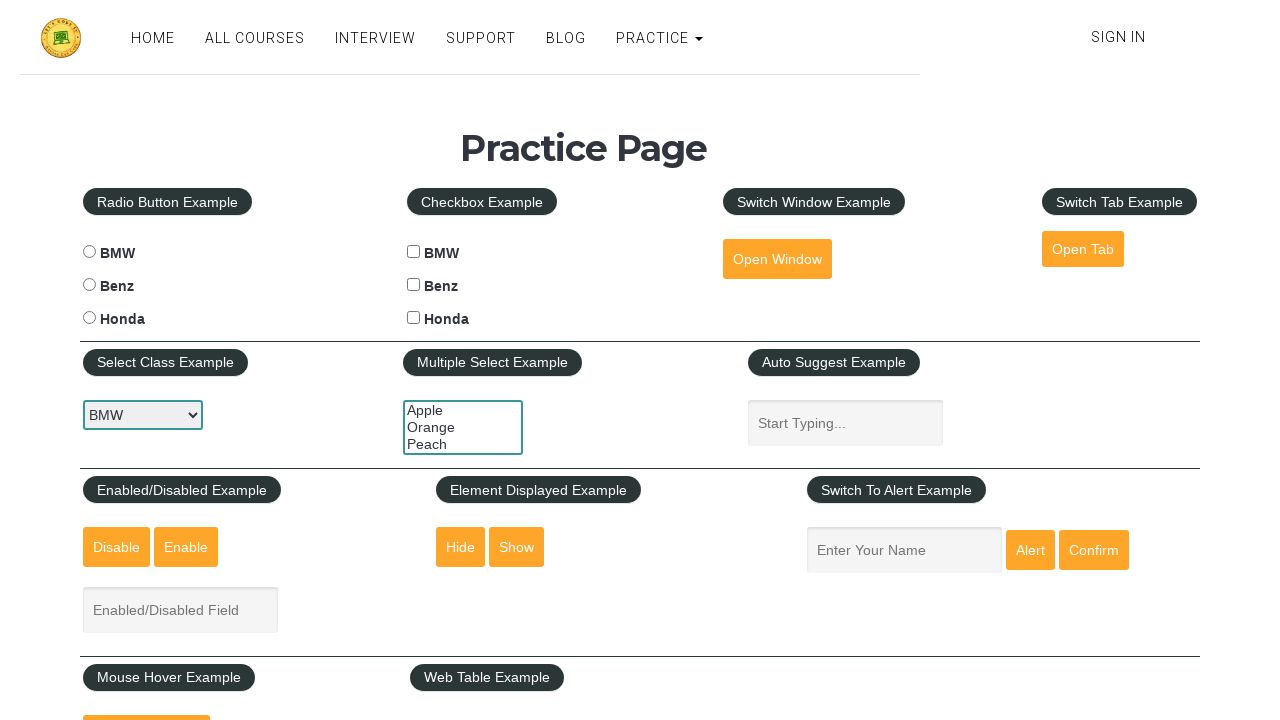

Verified the text box is no longer visible
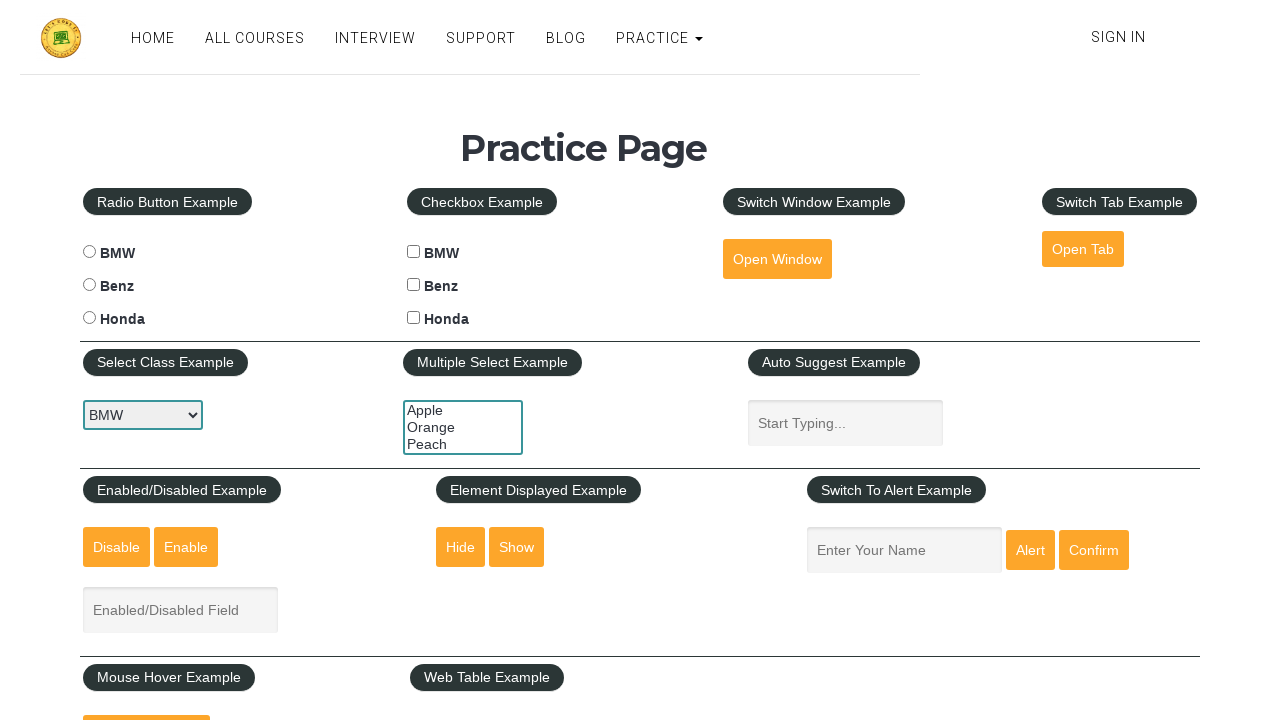

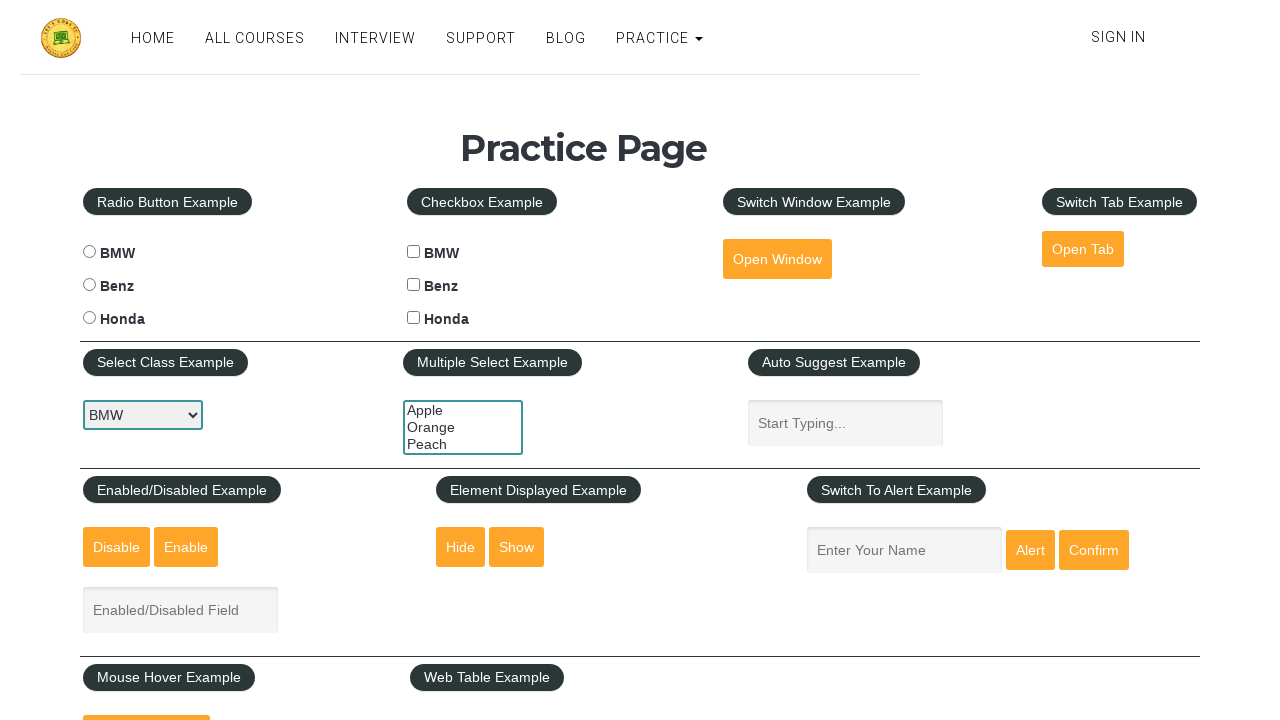